Tests that clicking the GitHub link redirects to the WebdriverIO GitHub repository page.

Starting URL: https://webdriver.io/

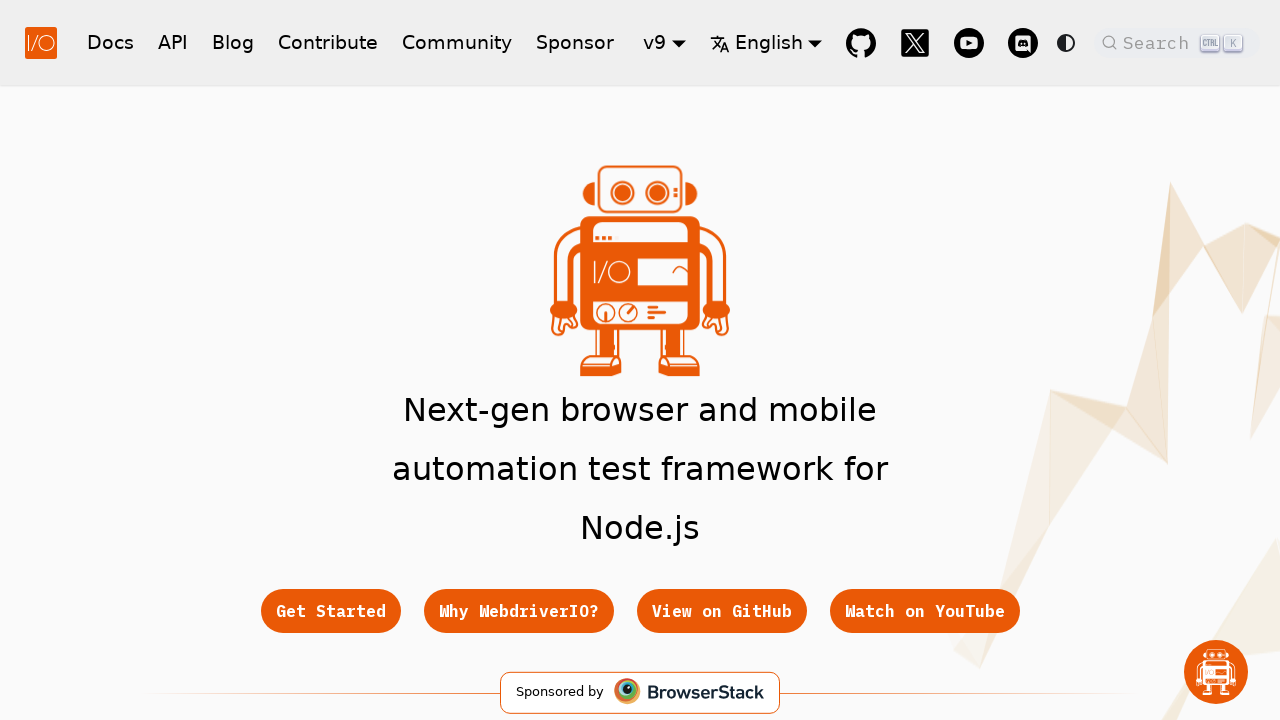

Clicked GitHub link which opened in a new tab at (861, 42) on a[href="https://github.com/webdriverio/webdriverio"]
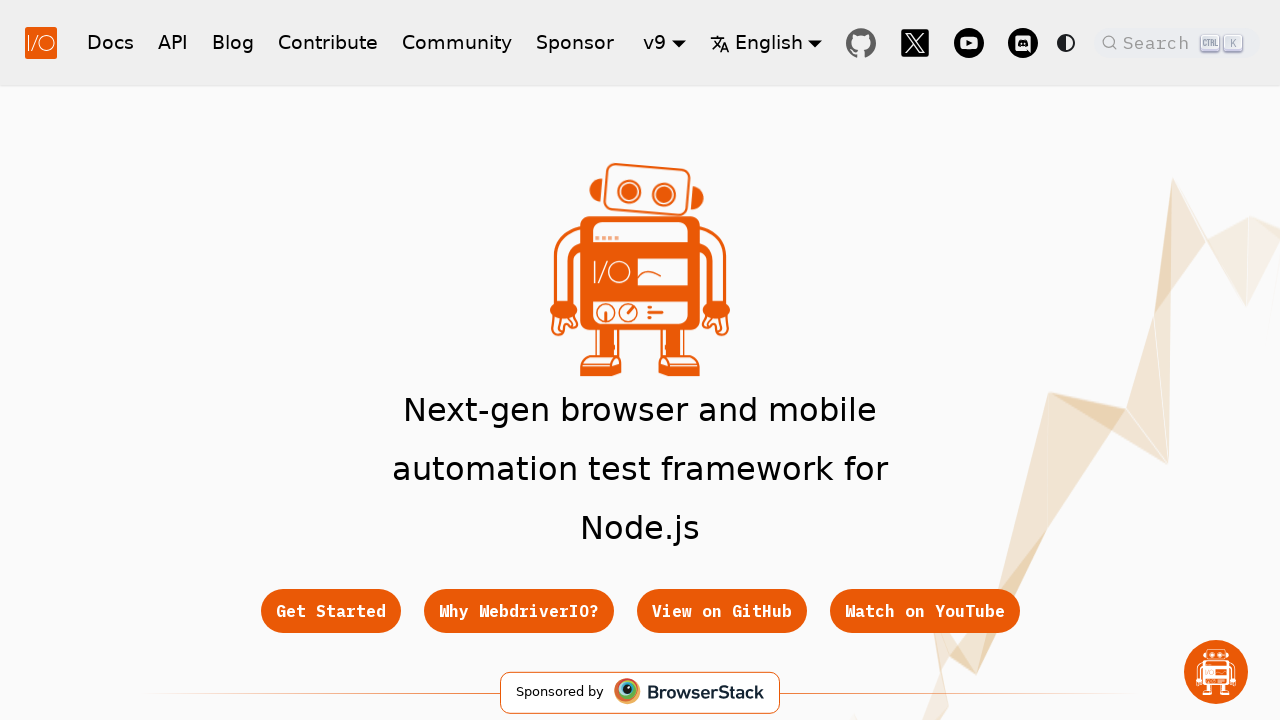

Retrieved new page object from tab
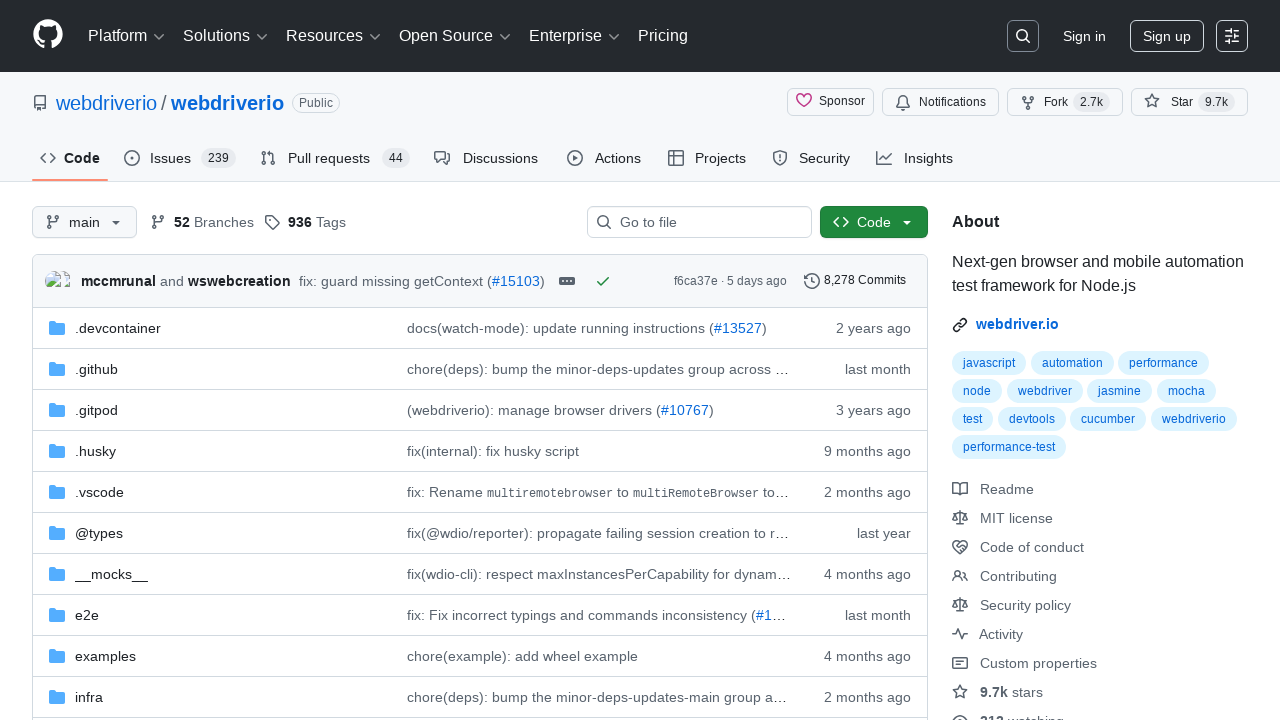

GitHub page finished loading
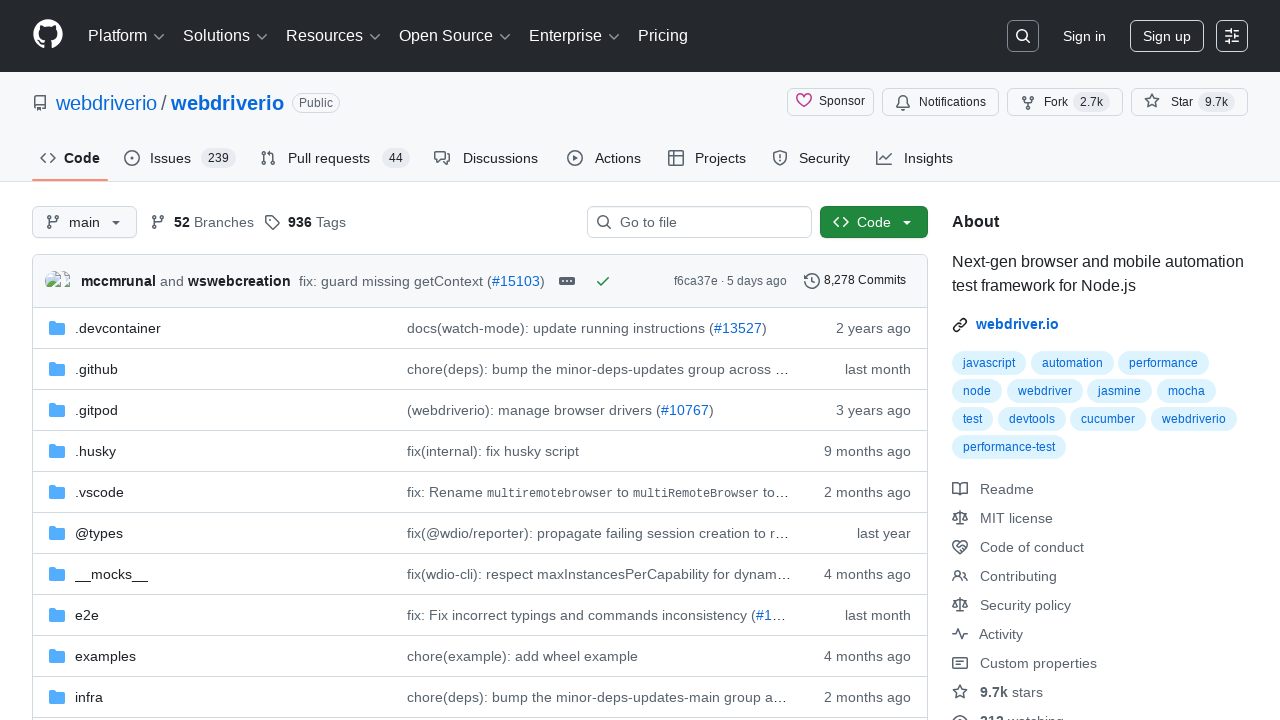

Verified that URL contains 'github' - redirection successful
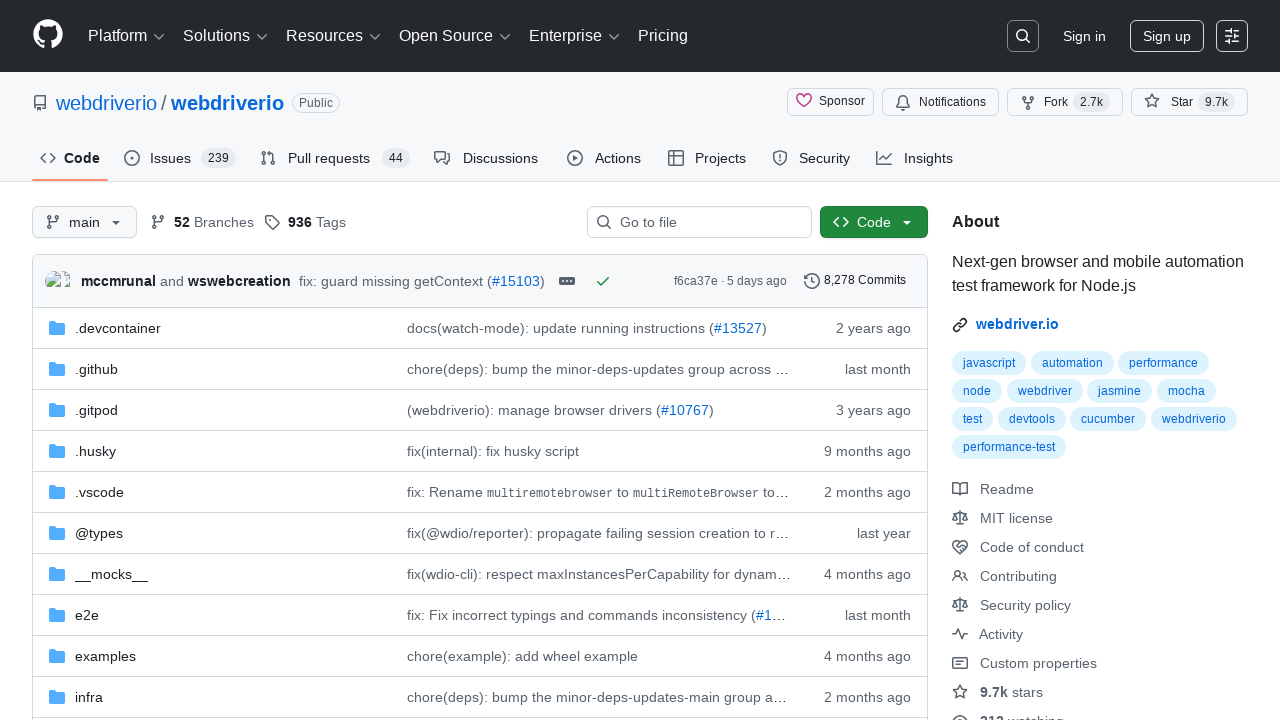

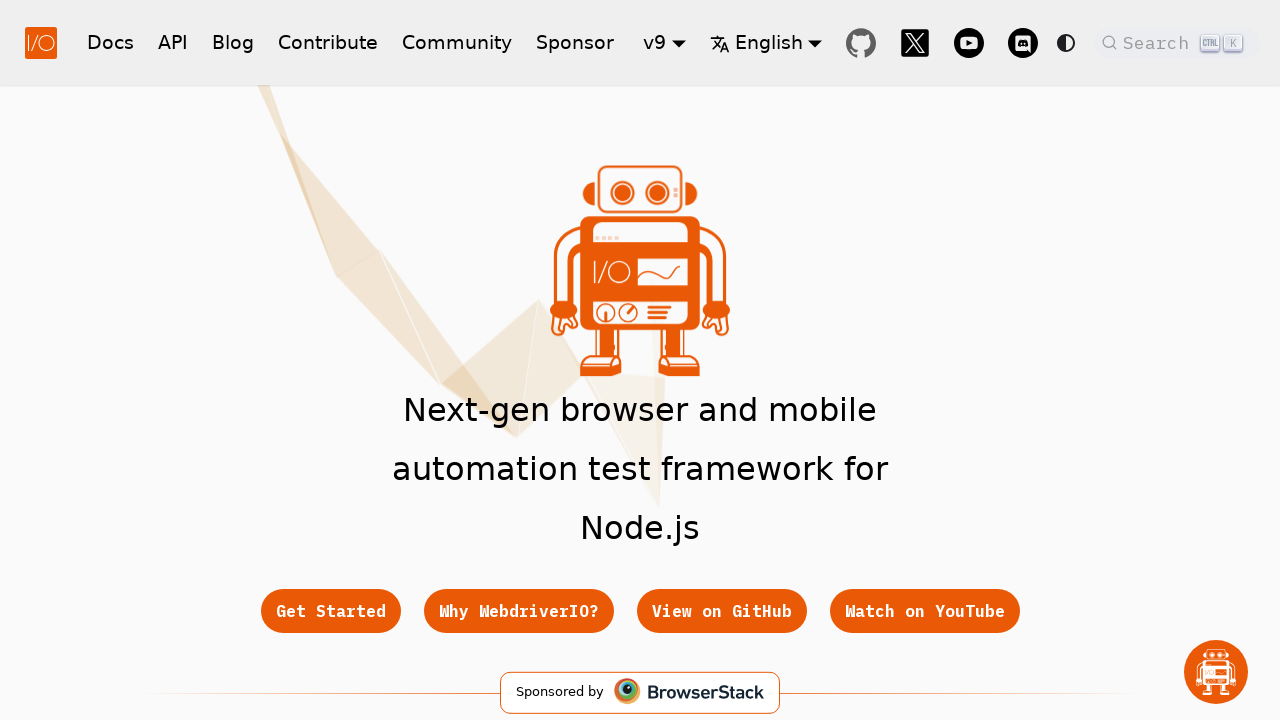